Tests that the Clear completed button displays correct text after marking an item complete

Starting URL: https://demo.playwright.dev/todomvc

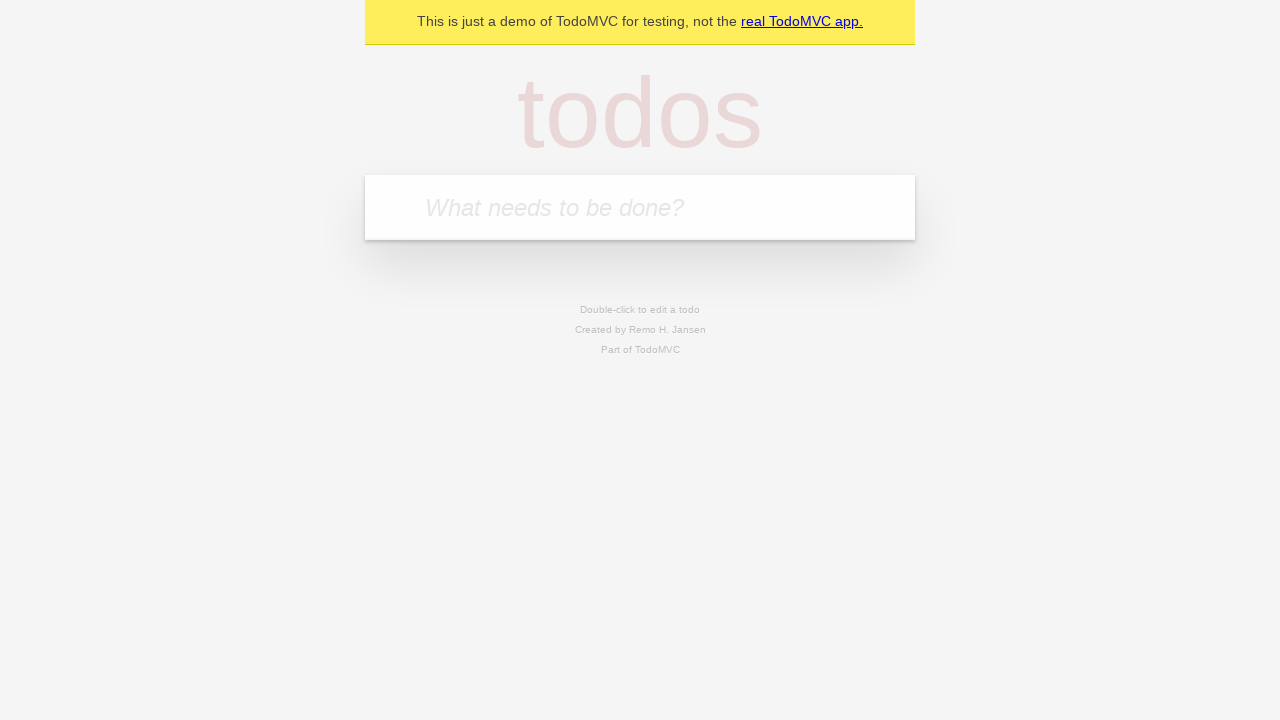

Located the 'What needs to be done?' input field
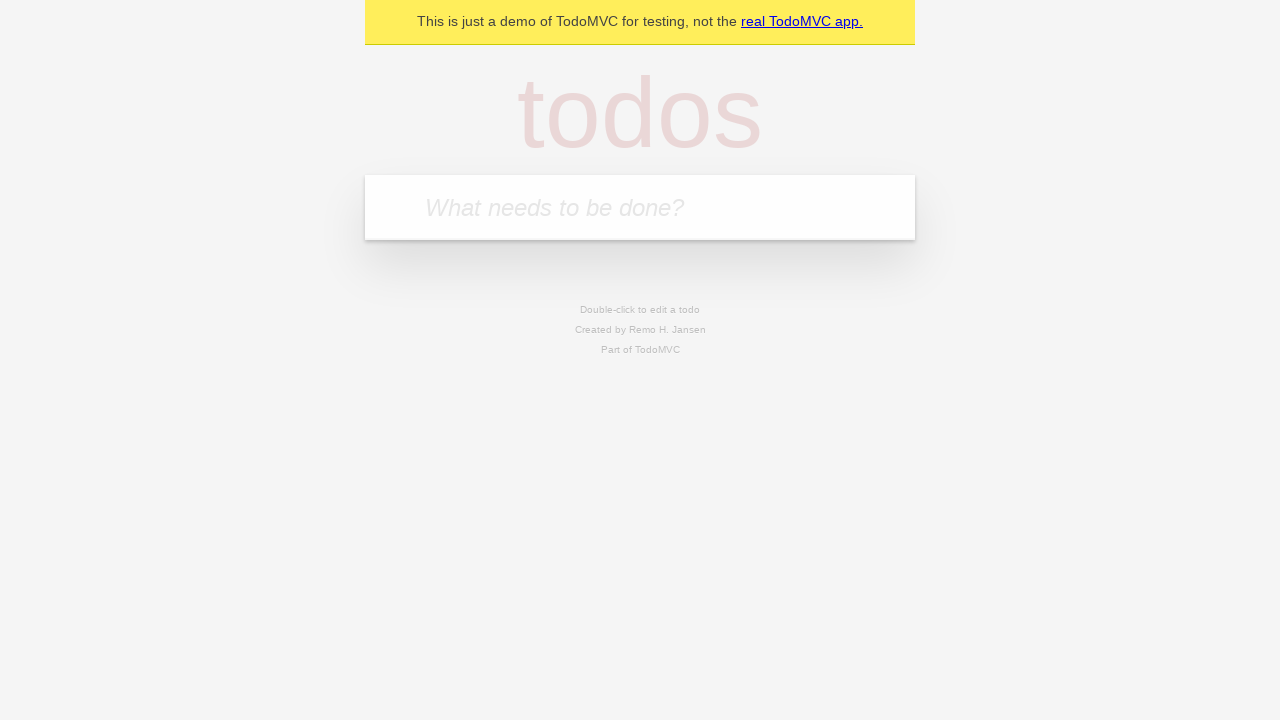

Filled todo input with 'buy some cheese' on internal:attr=[placeholder="What needs to be done?"i]
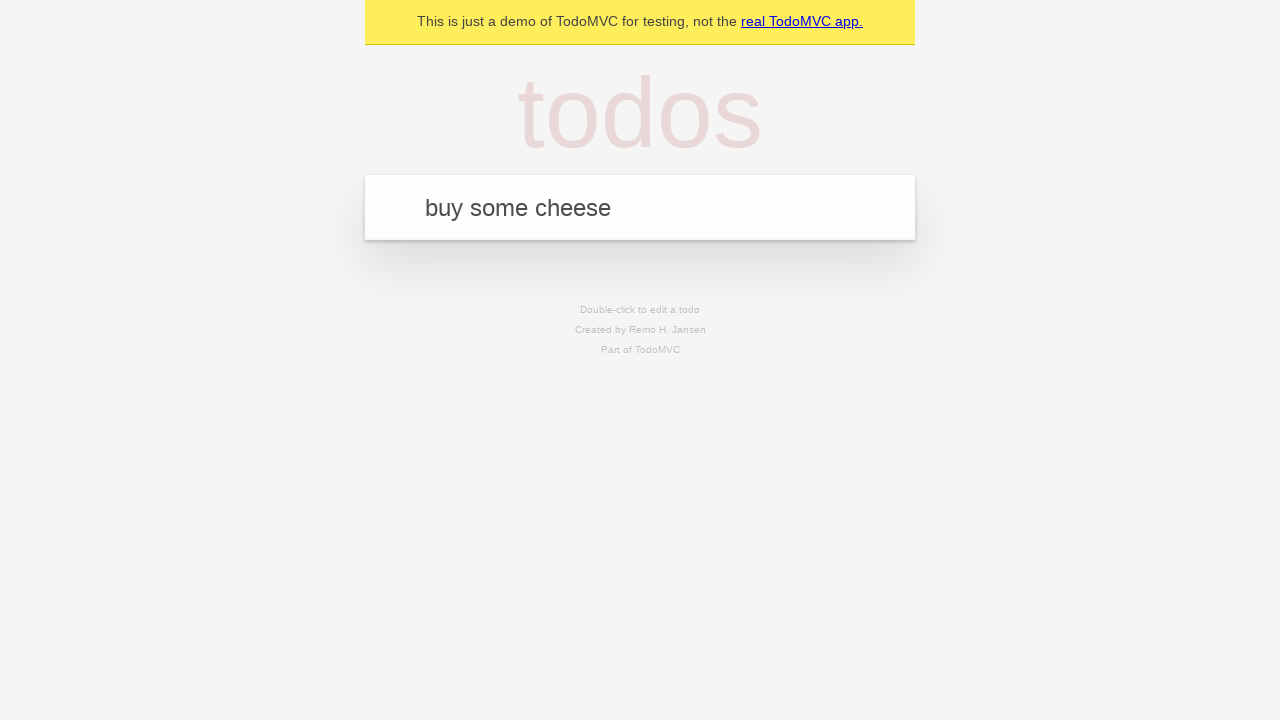

Pressed Enter to create todo 'buy some cheese' on internal:attr=[placeholder="What needs to be done?"i]
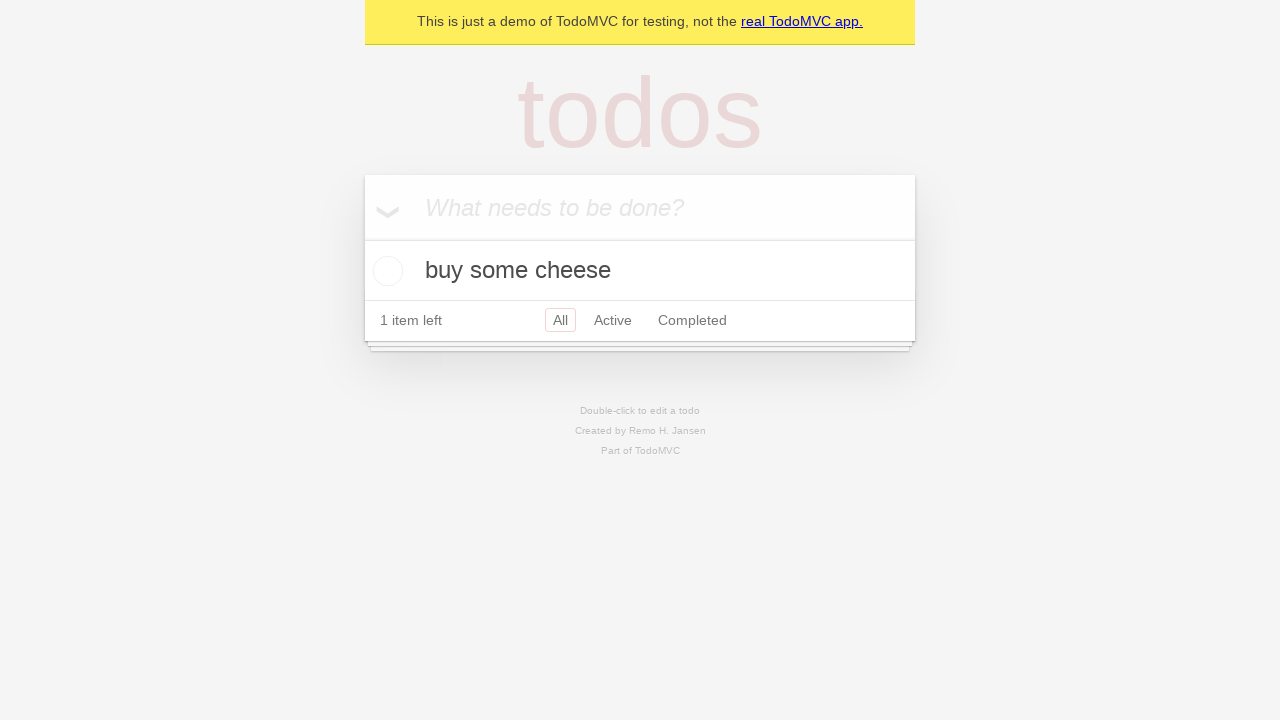

Filled todo input with 'feed the cat' on internal:attr=[placeholder="What needs to be done?"i]
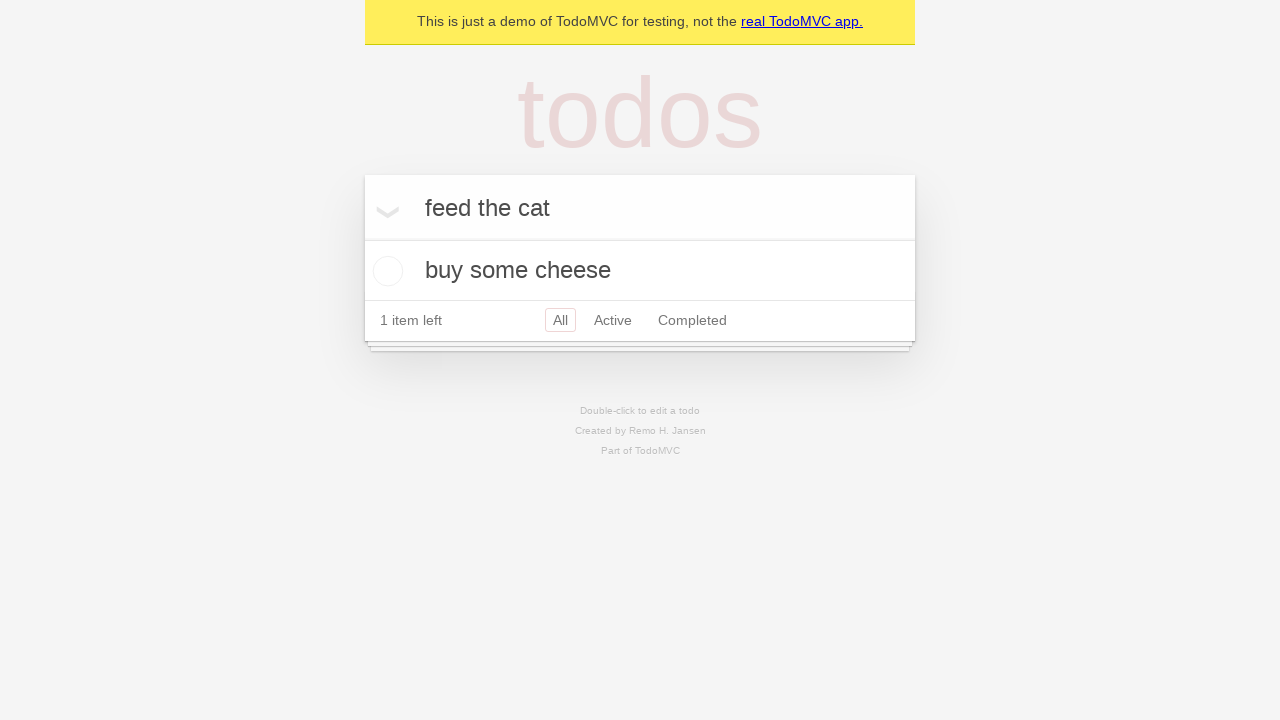

Pressed Enter to create todo 'feed the cat' on internal:attr=[placeholder="What needs to be done?"i]
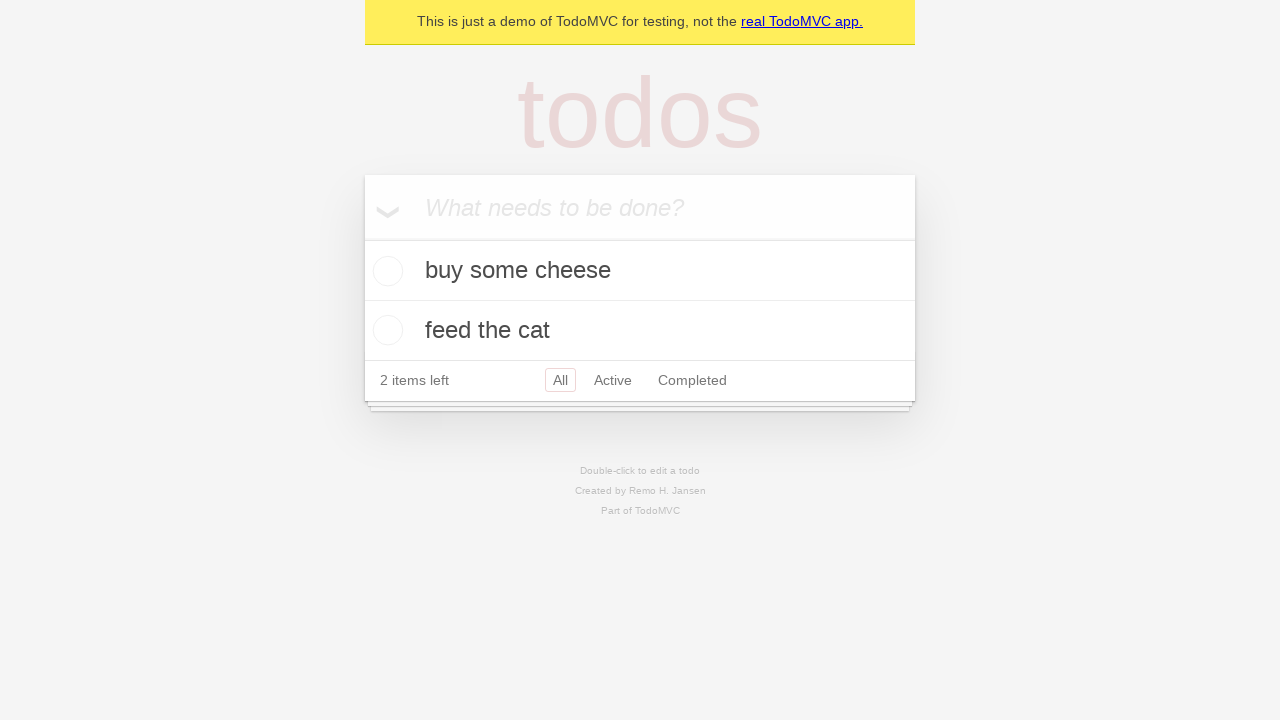

Filled todo input with 'book a doctors appointment' on internal:attr=[placeholder="What needs to be done?"i]
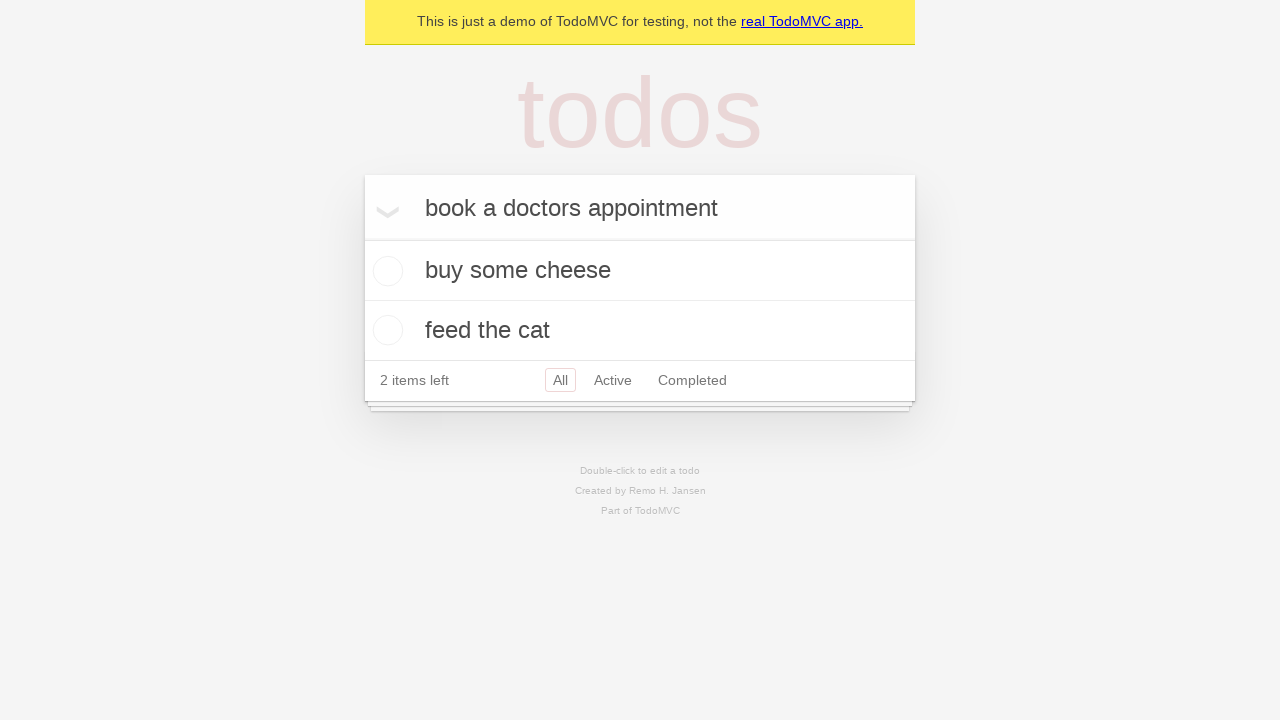

Pressed Enter to create todo 'book a doctors appointment' on internal:attr=[placeholder="What needs to be done?"i]
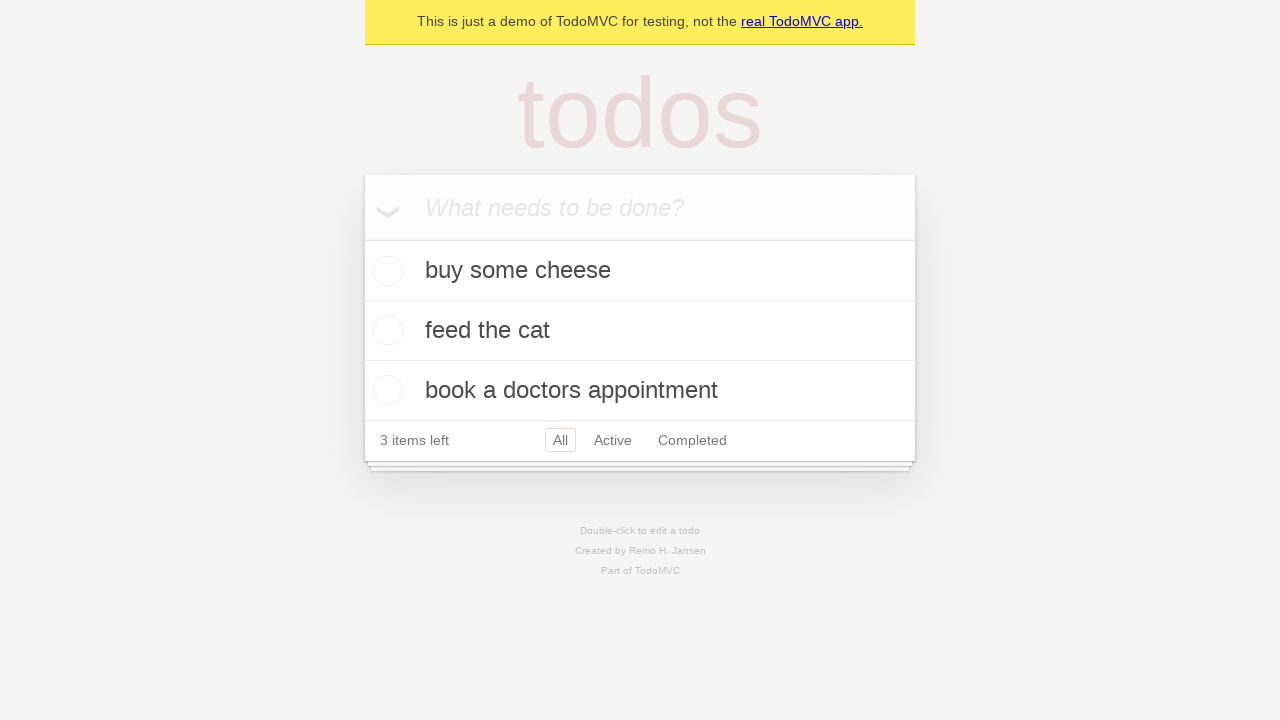

Checked the first todo item as completed at (385, 271) on .todo-list li .toggle >> nth=0
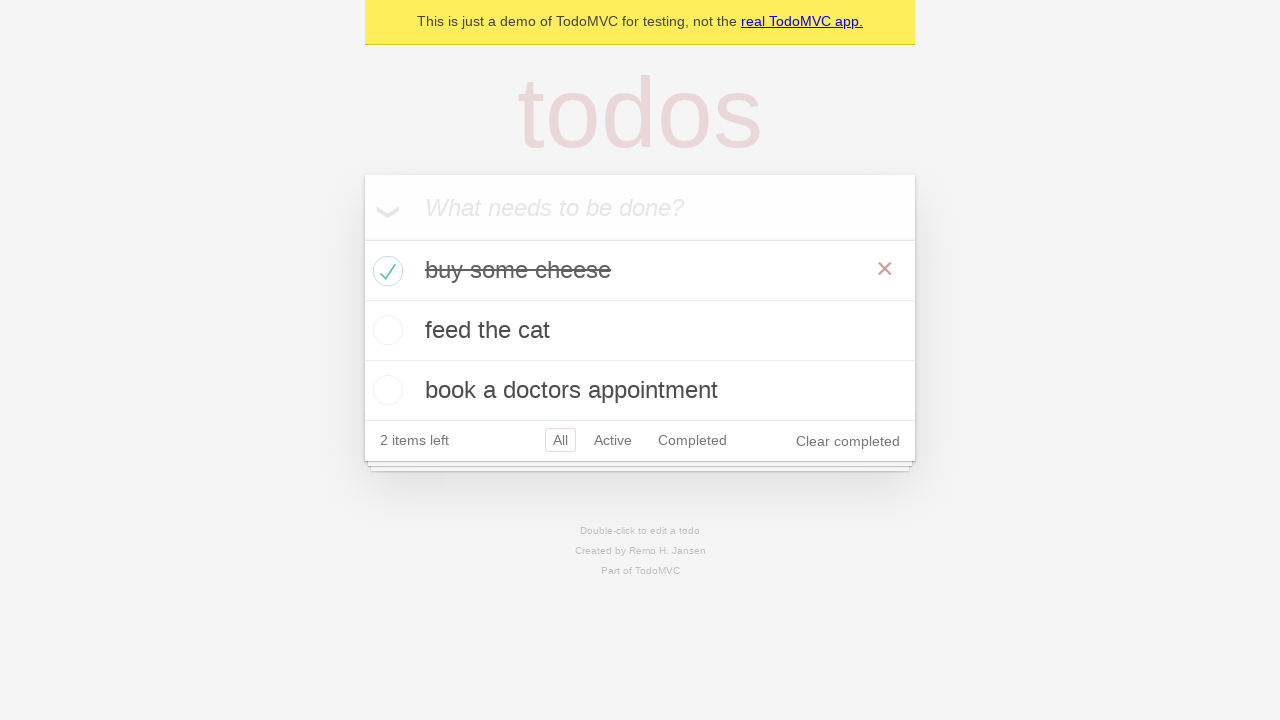

Clear completed button is now visible after marking item complete
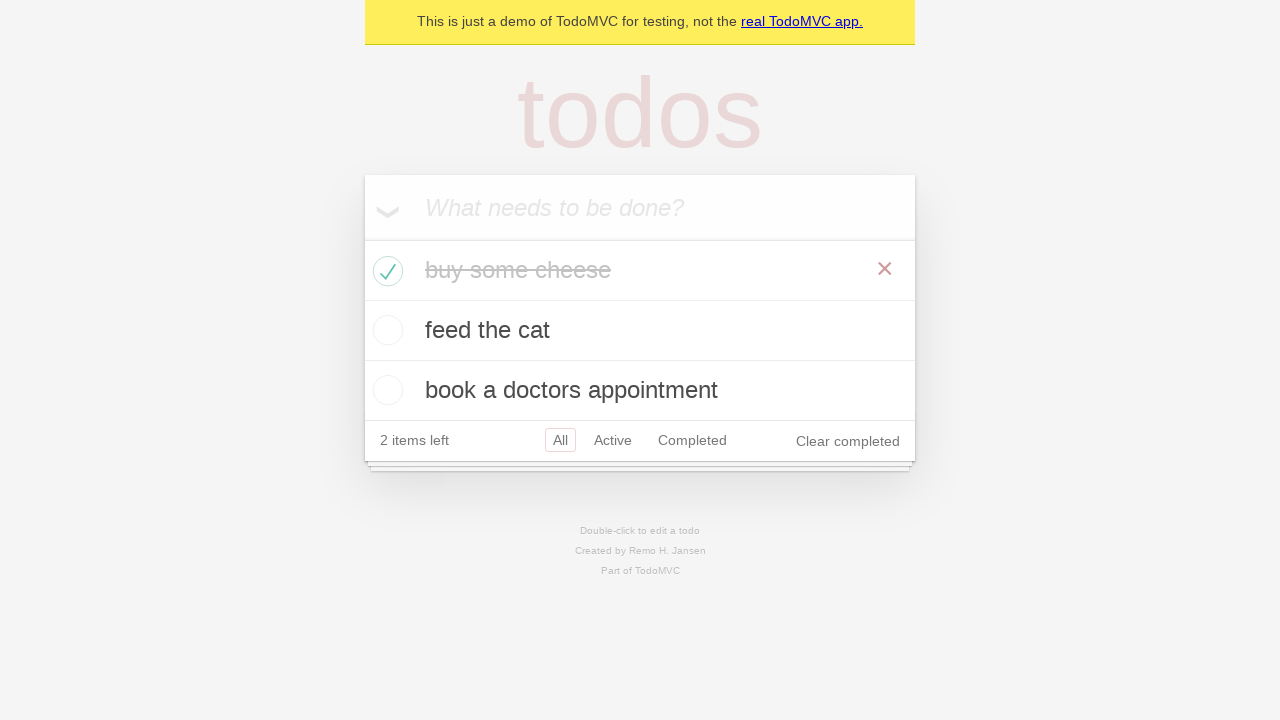

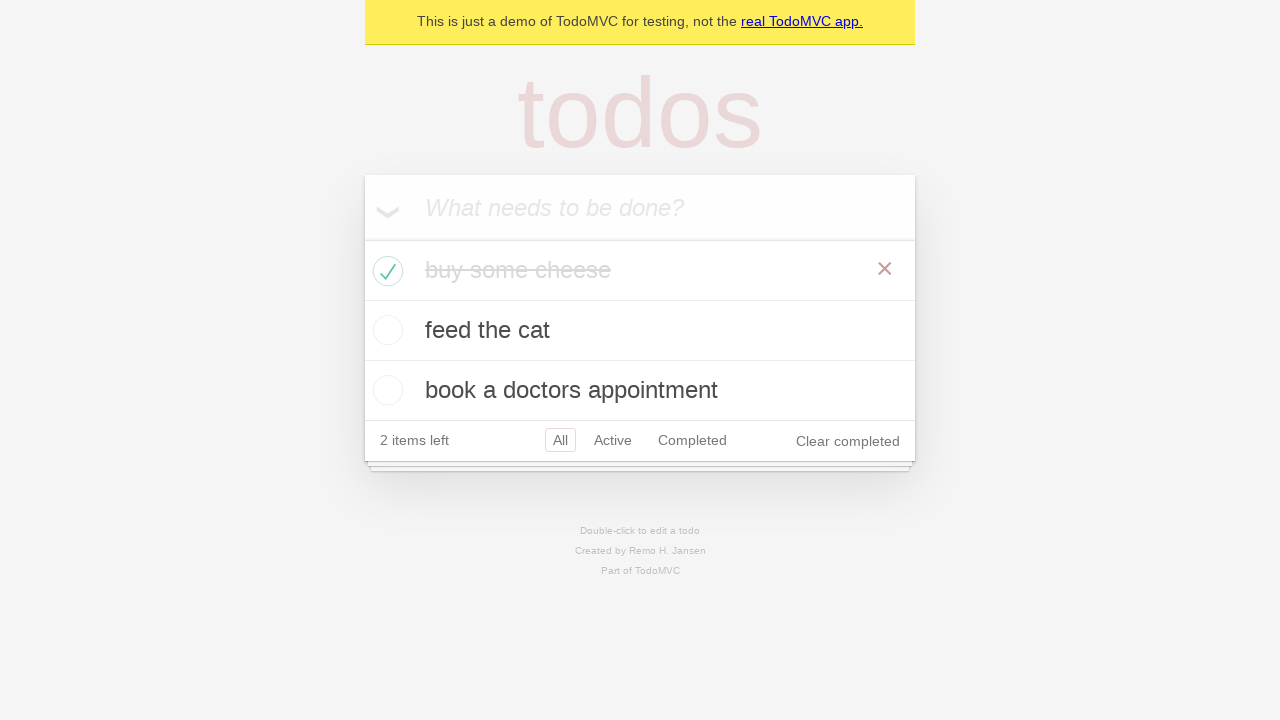